Tests dynamically loaded page elements by clicking through two different dynamic loading examples and waiting for content to appear

Starting URL: https://the-internet.herokuapp.com/dynamic_loading

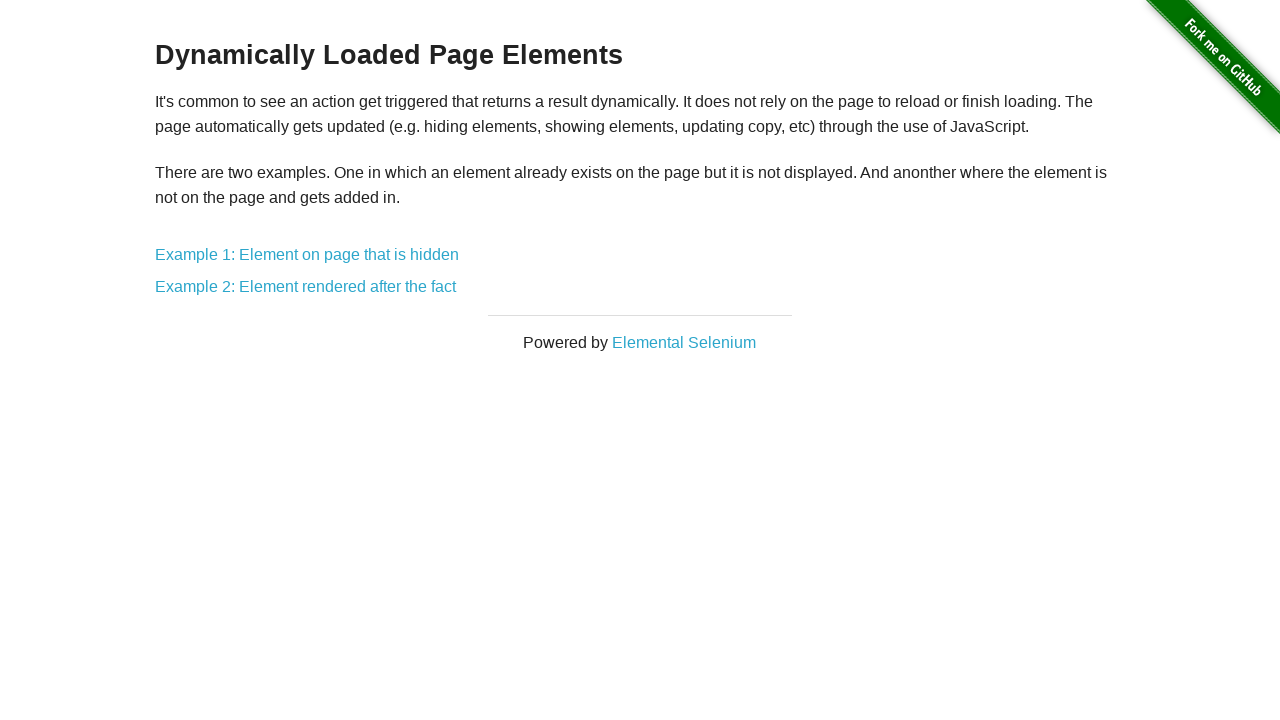

Clicked on dynamic loading example link at (307, 255) on a[href="/dynamic_loading/1"]
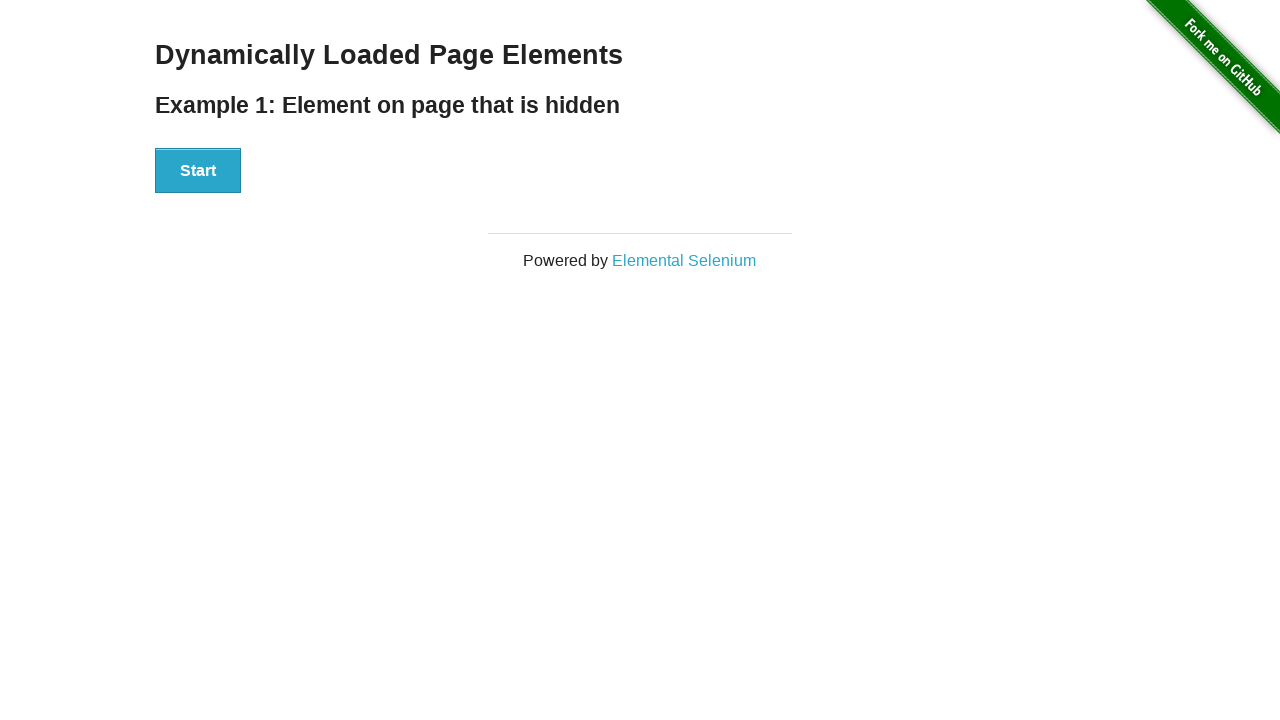

Clicked the Start button at (198, 171) on internal:text="Start"i
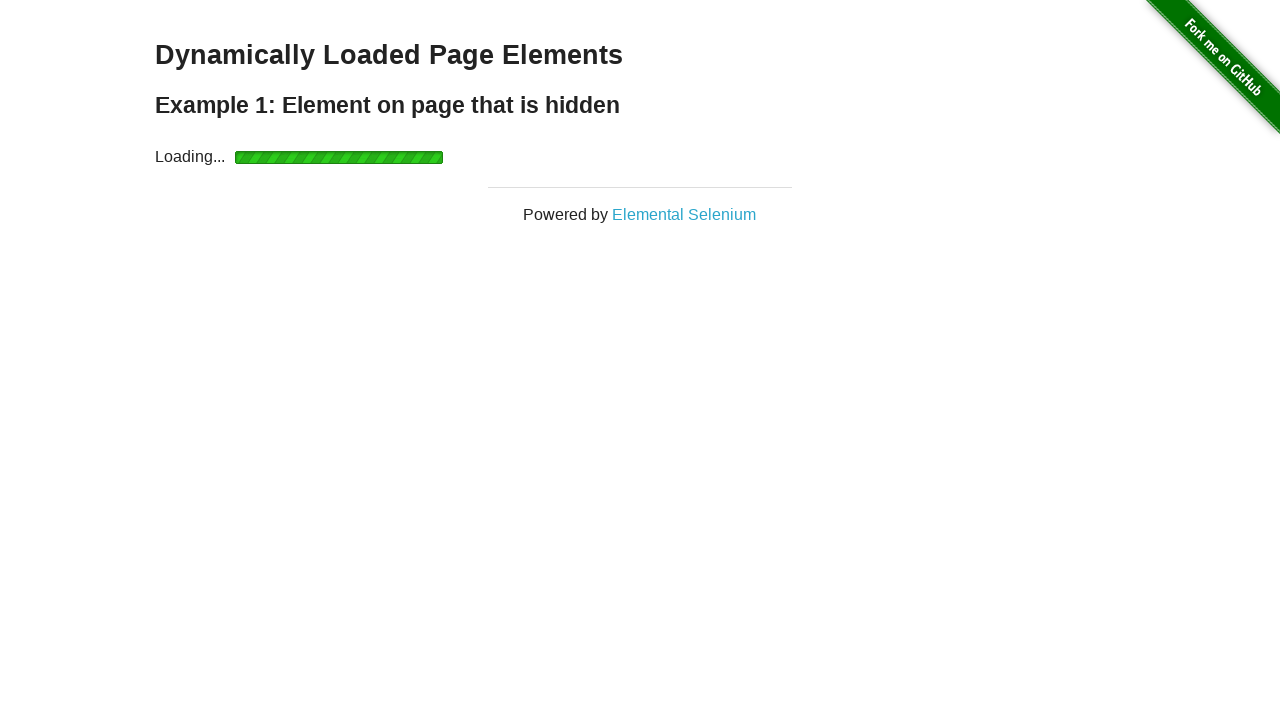

Loading icon appeared
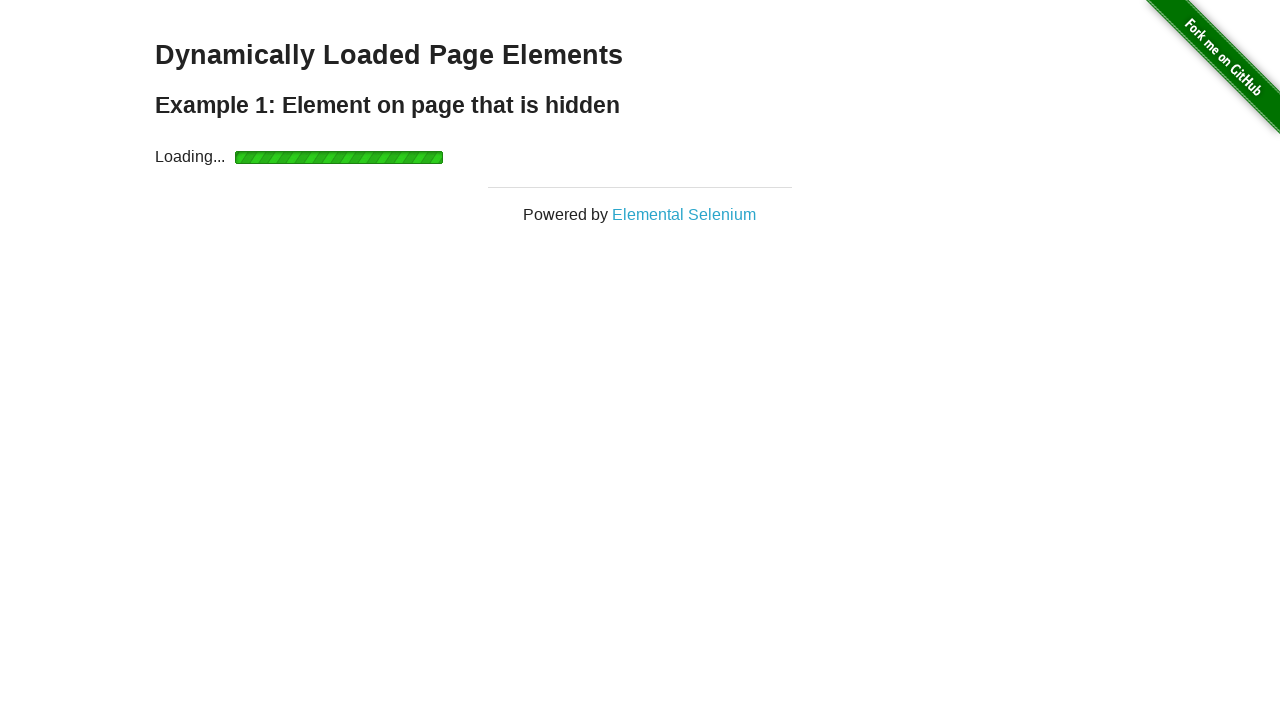

Hello World! text appeared after dynamic loading completed
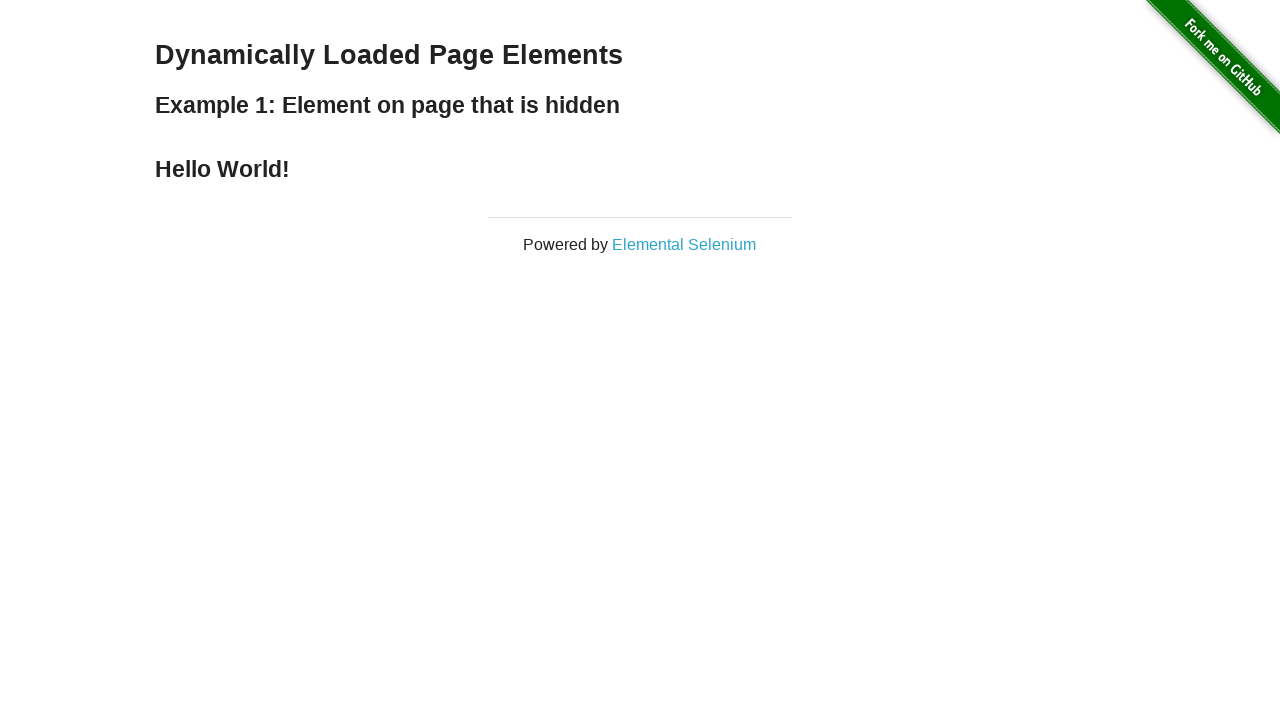

Navigated back to dynamic loading examples page
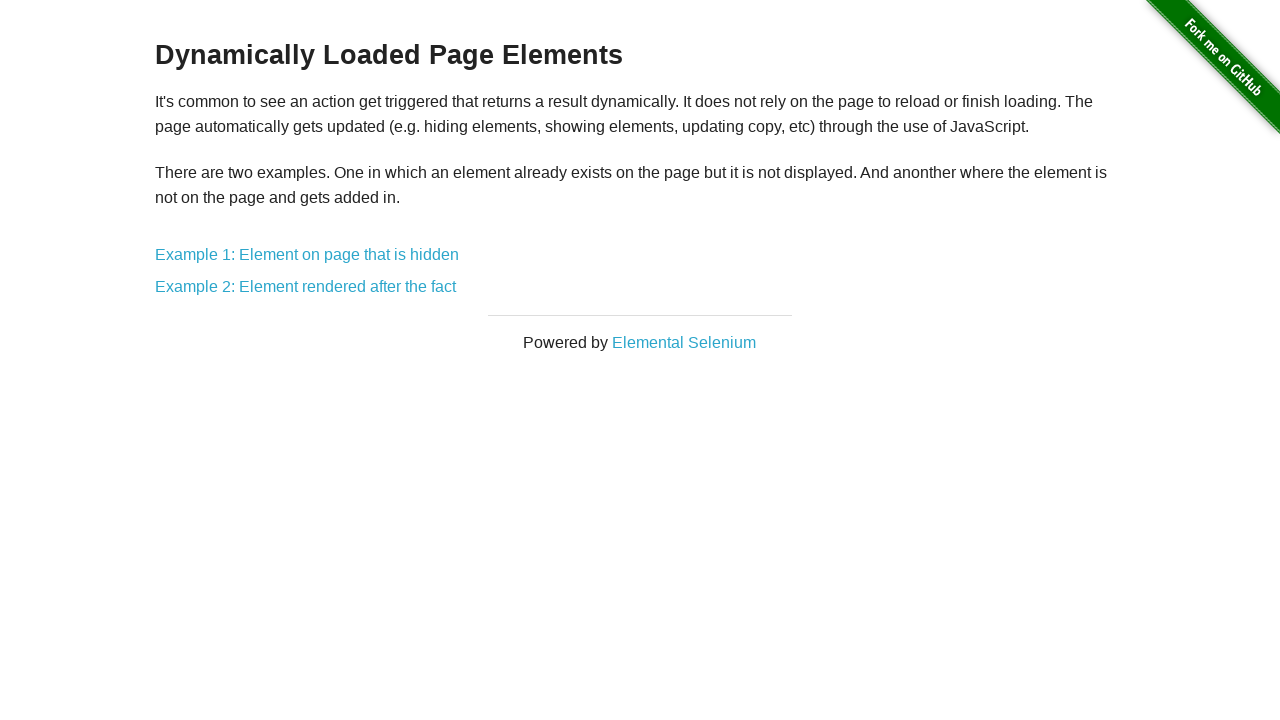

Clicked on dynamic loading example link at (306, 287) on a[href="/dynamic_loading/2"]
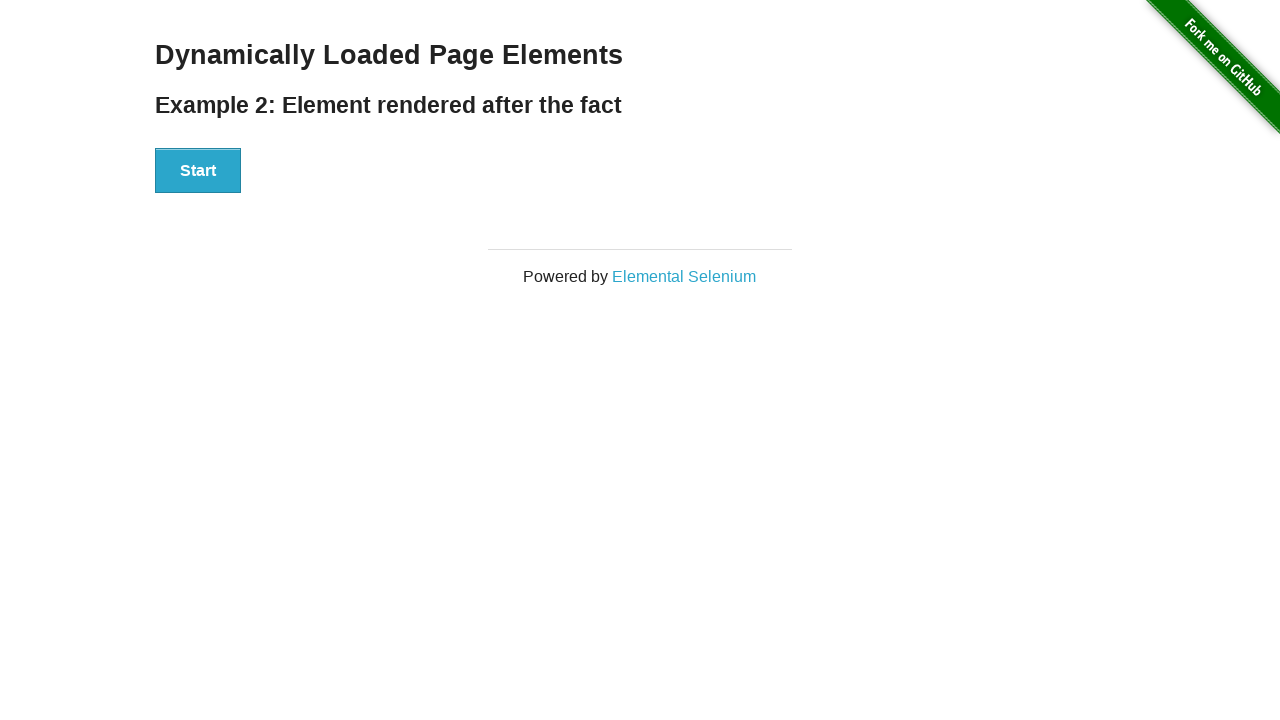

Clicked the Start button at (198, 171) on internal:text="Start"i
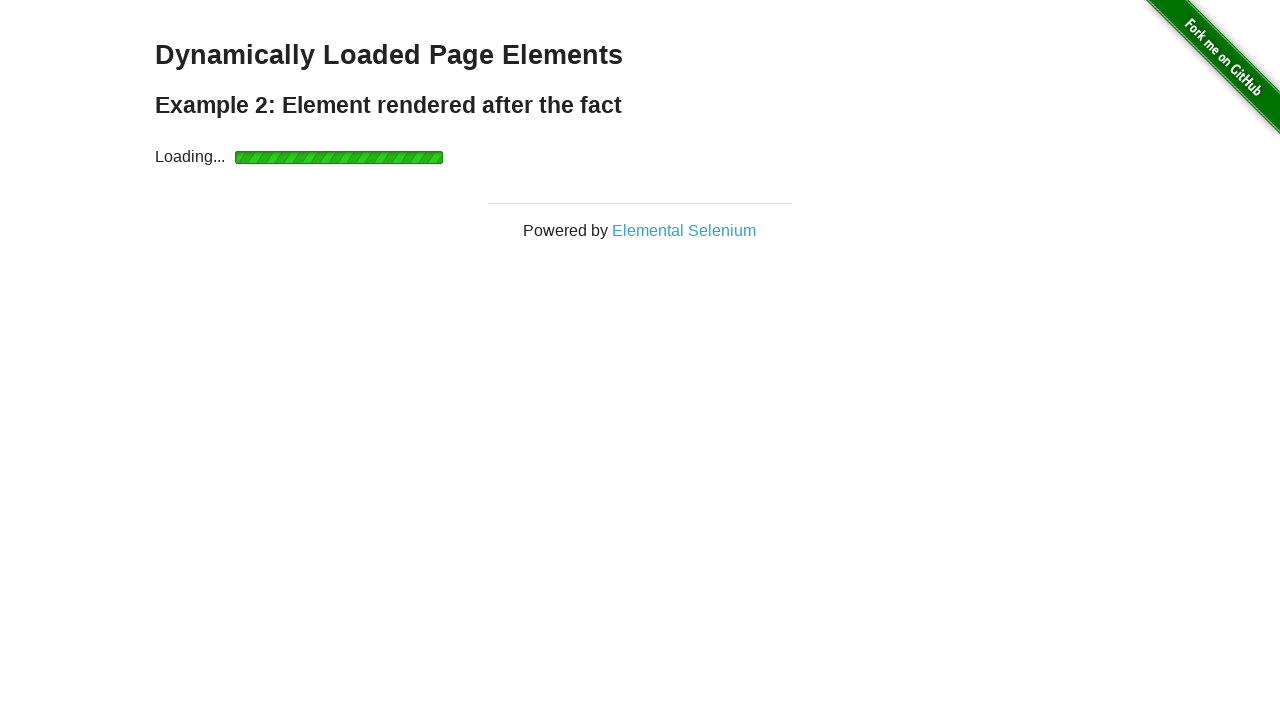

Loading icon appeared
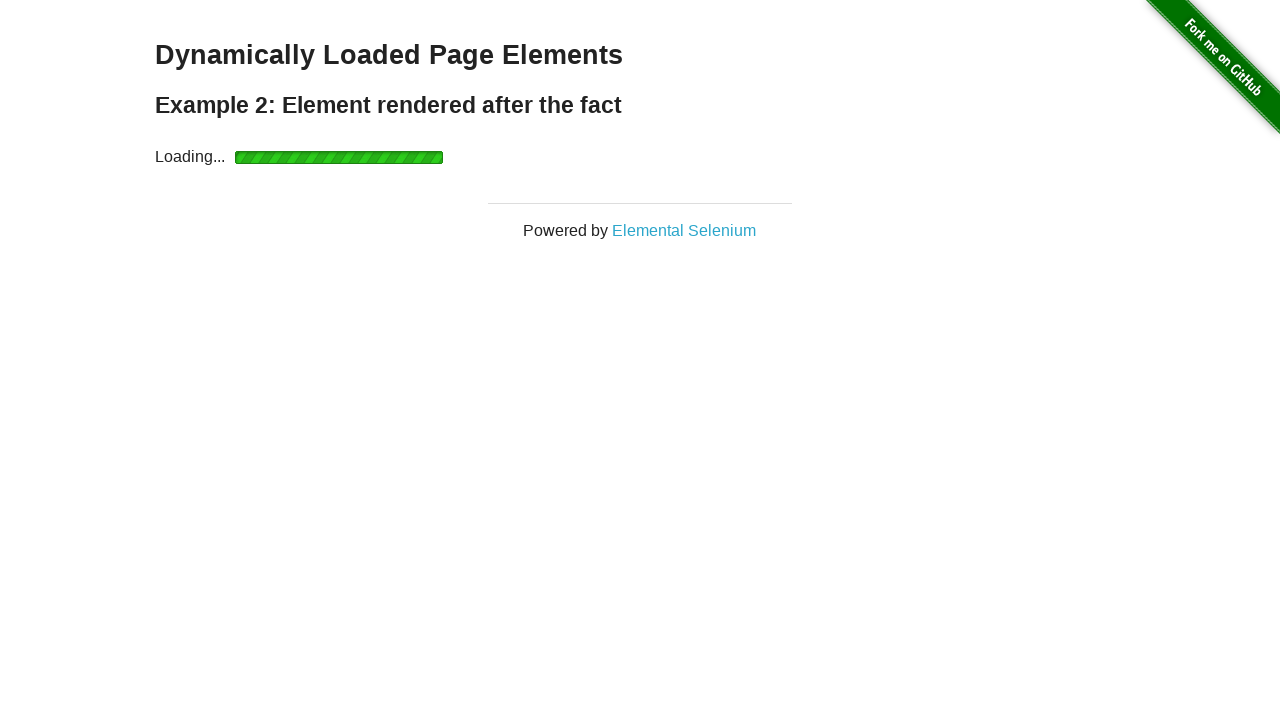

Hello World! text appeared after dynamic loading completed
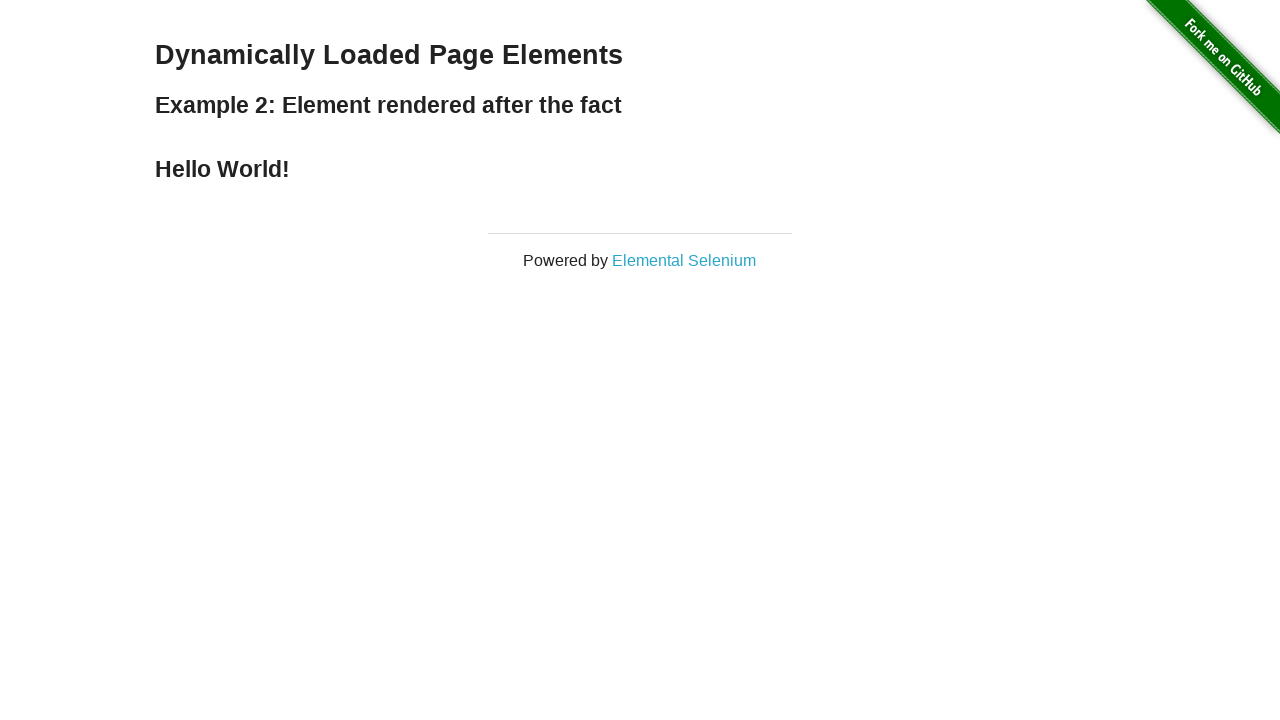

Navigated back to dynamic loading examples page
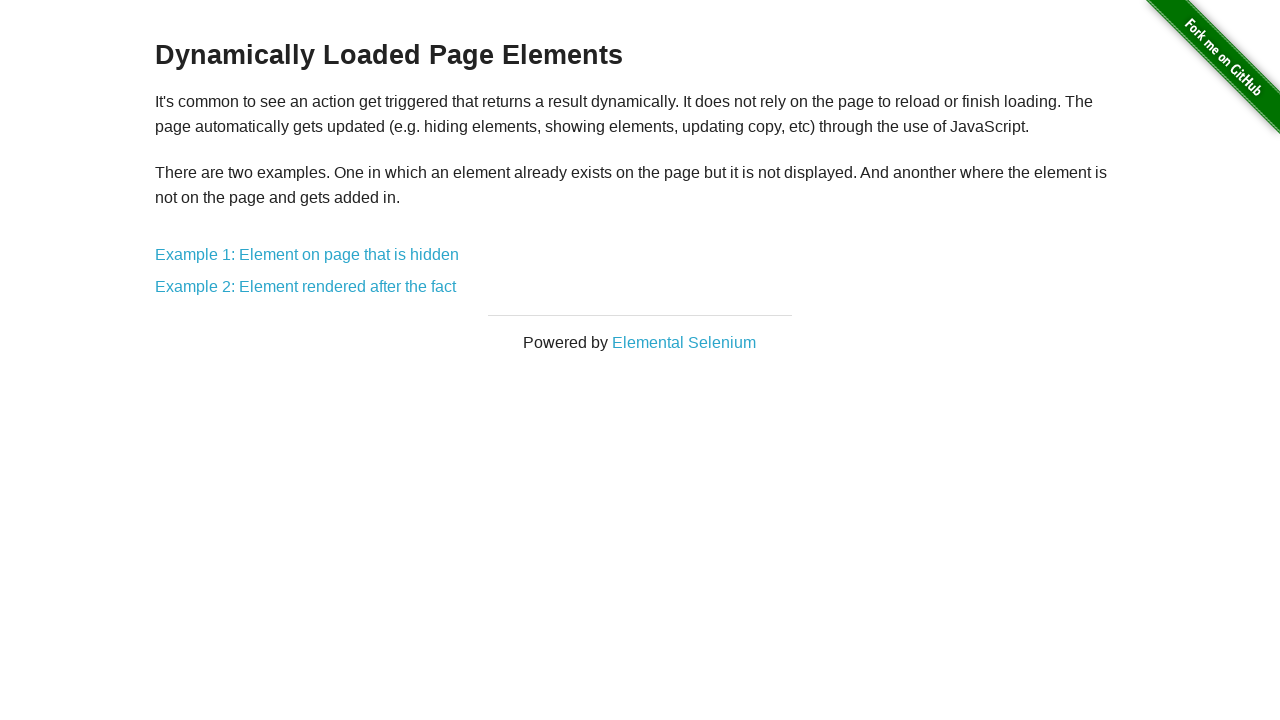

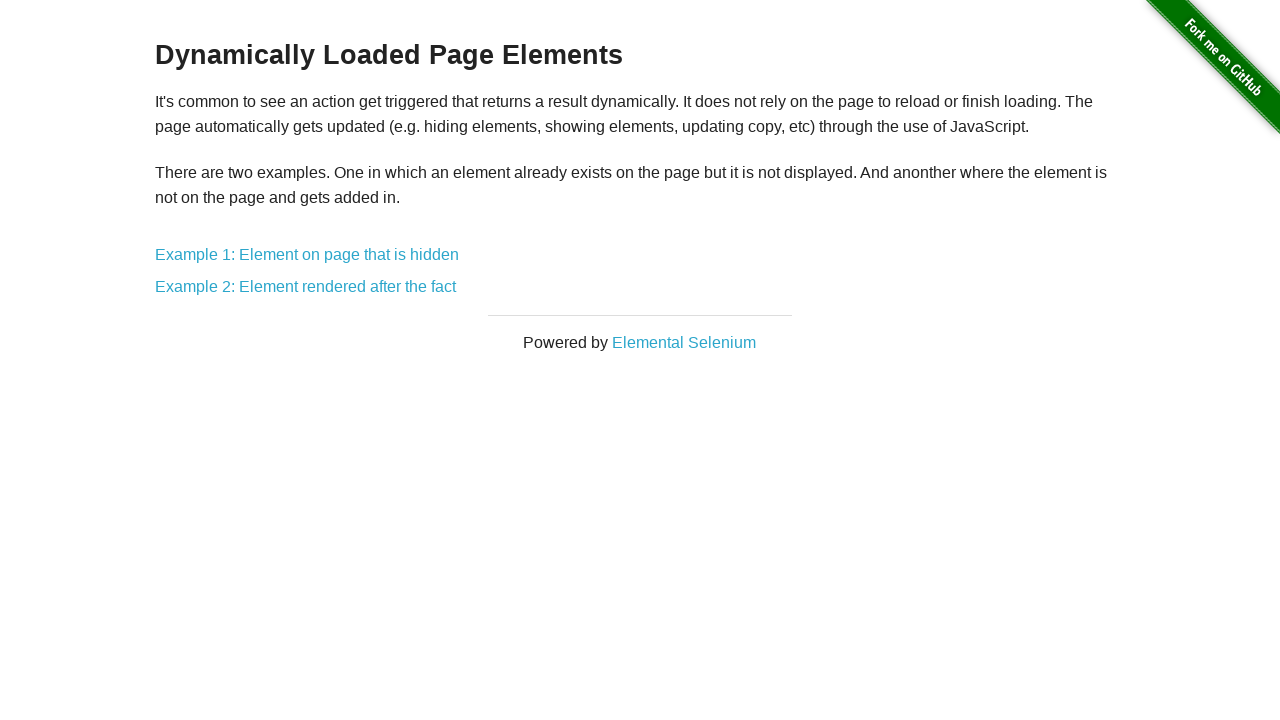